Tests the practice registration form with explicit sleep waits - clicks start, fills form fields, checks checkbox, submits, and verifies success message.

Starting URL: https://victoretc.github.io/selenium_waits/

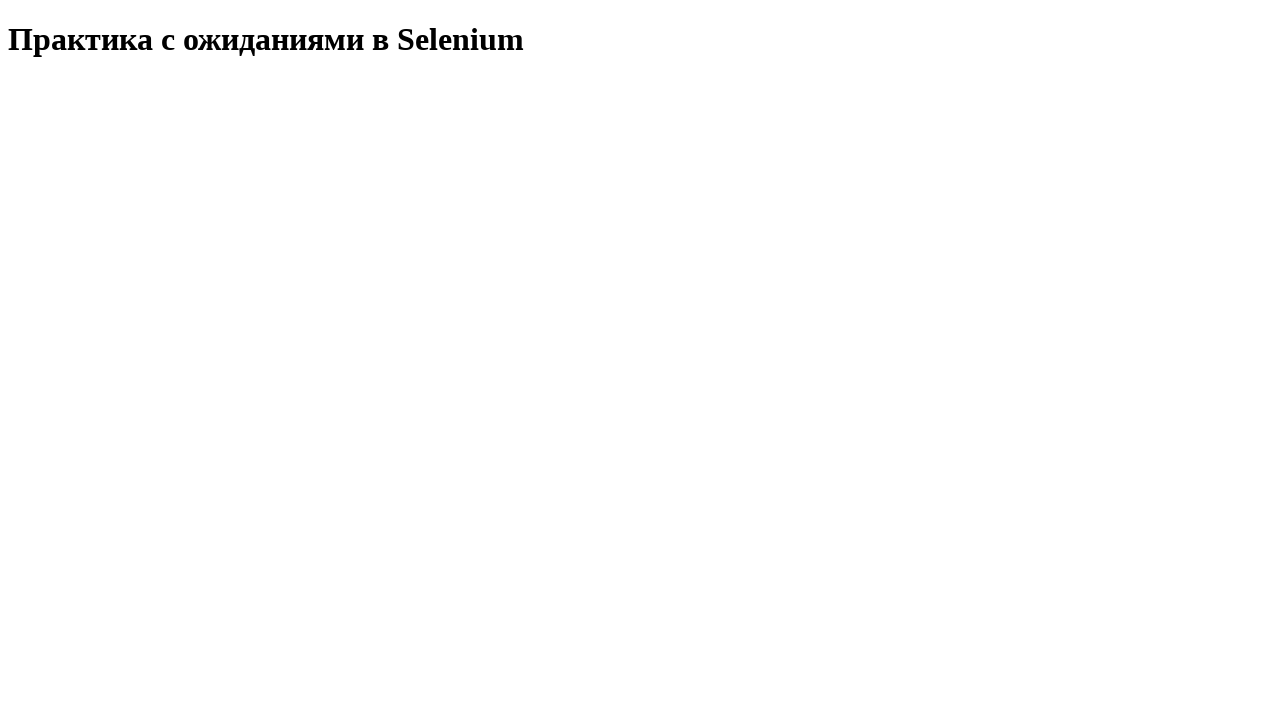

Waited for page heading to load
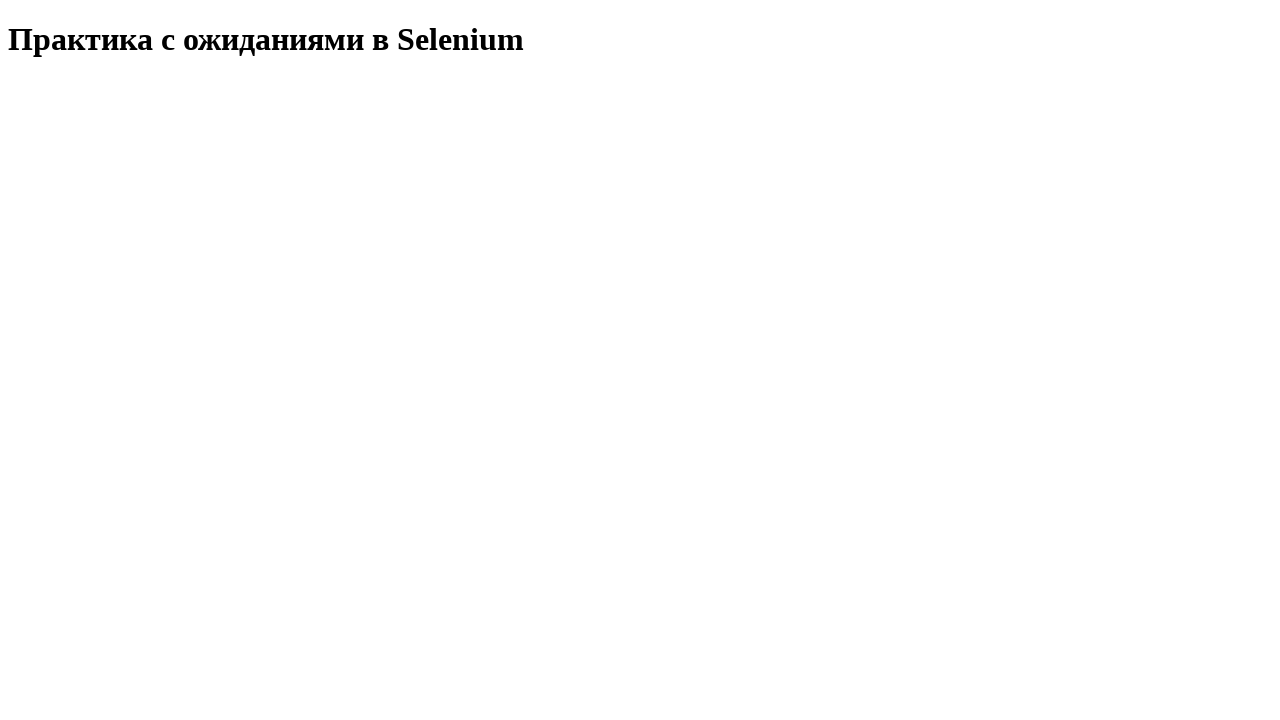

Clicked start test button at (80, 90) on button#startTest
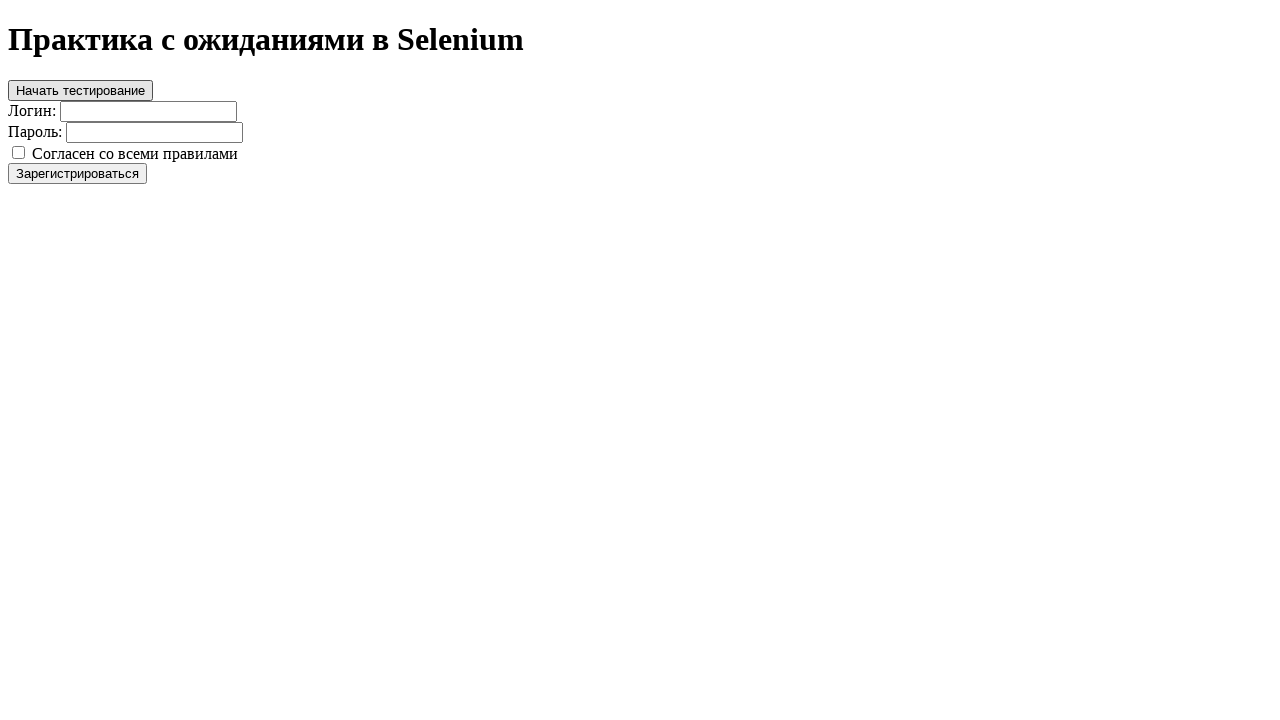

Filled login field with 'login' on input[type='text']
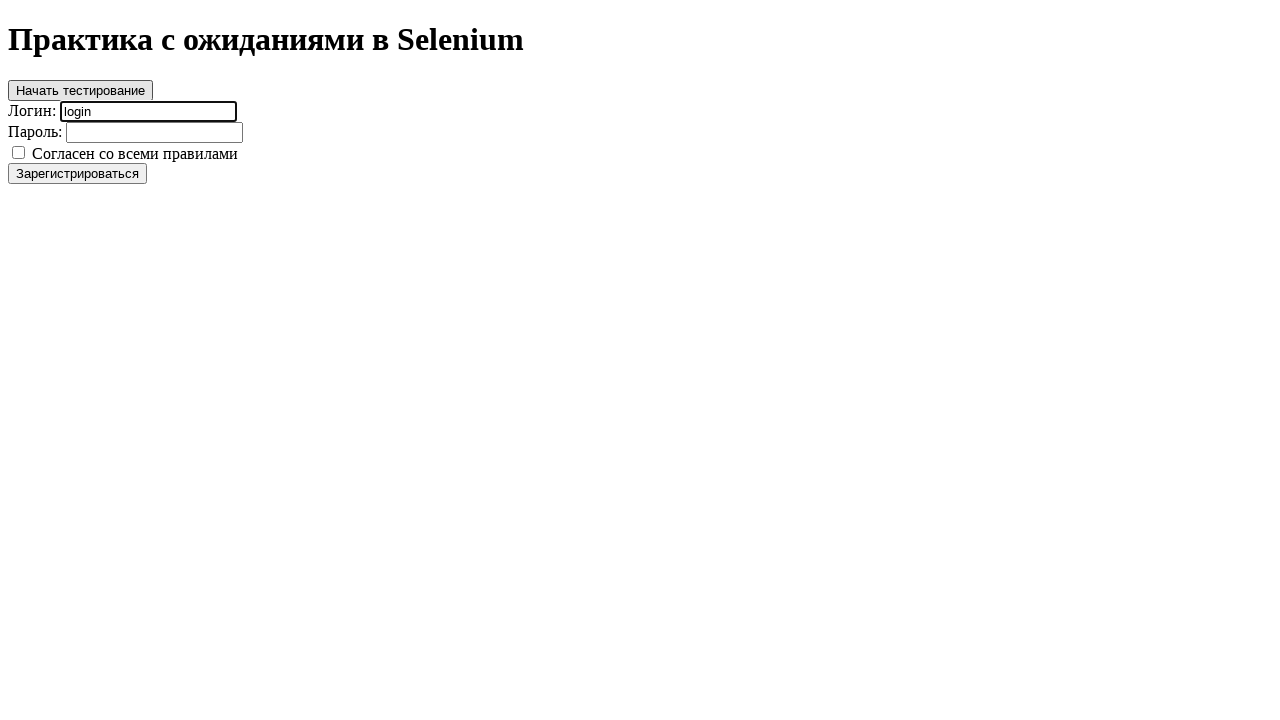

Filled password field with 'password' on input[type='password']
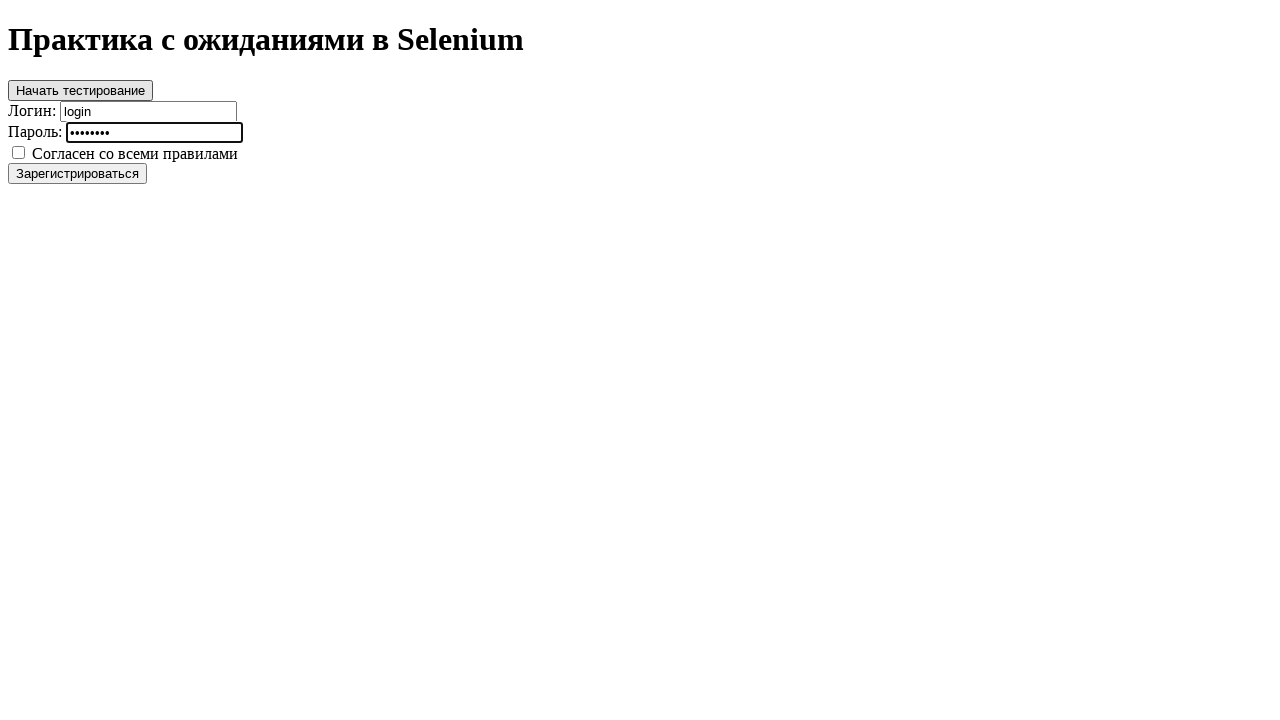

Checked the registration checkbox at (18, 152) on input[type='checkbox']
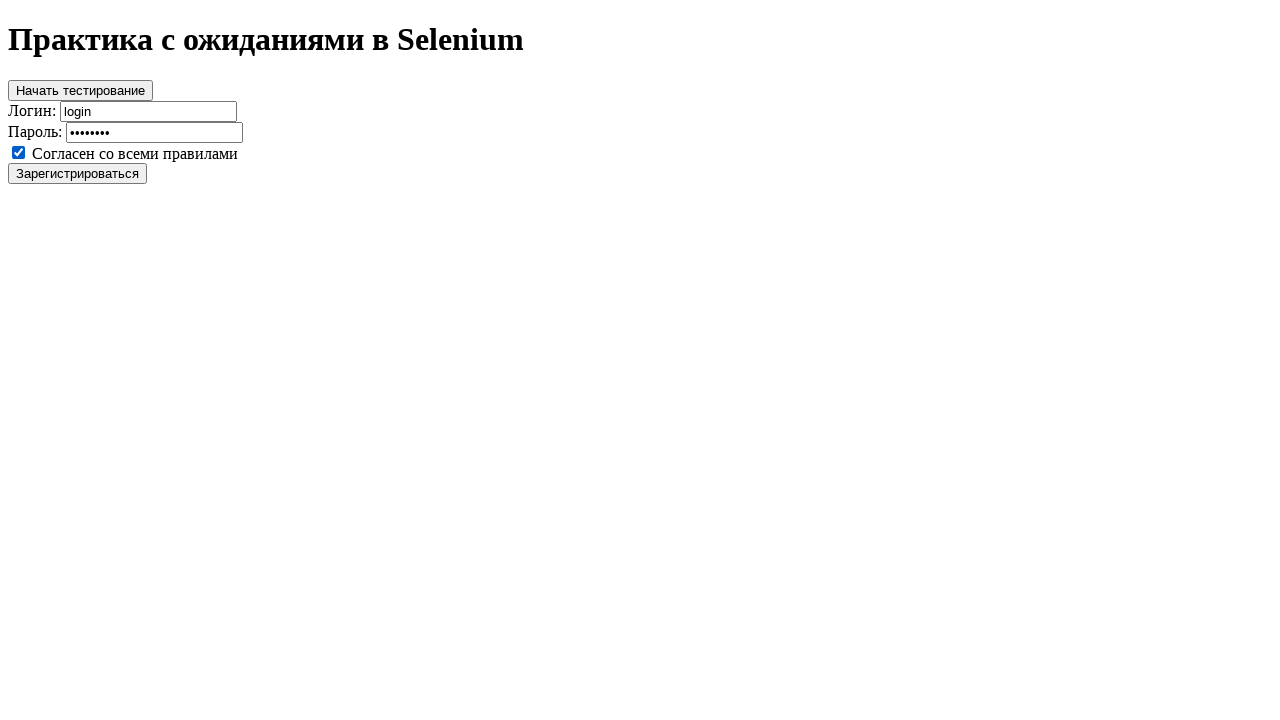

Clicked register button to submit form at (78, 173) on button#register
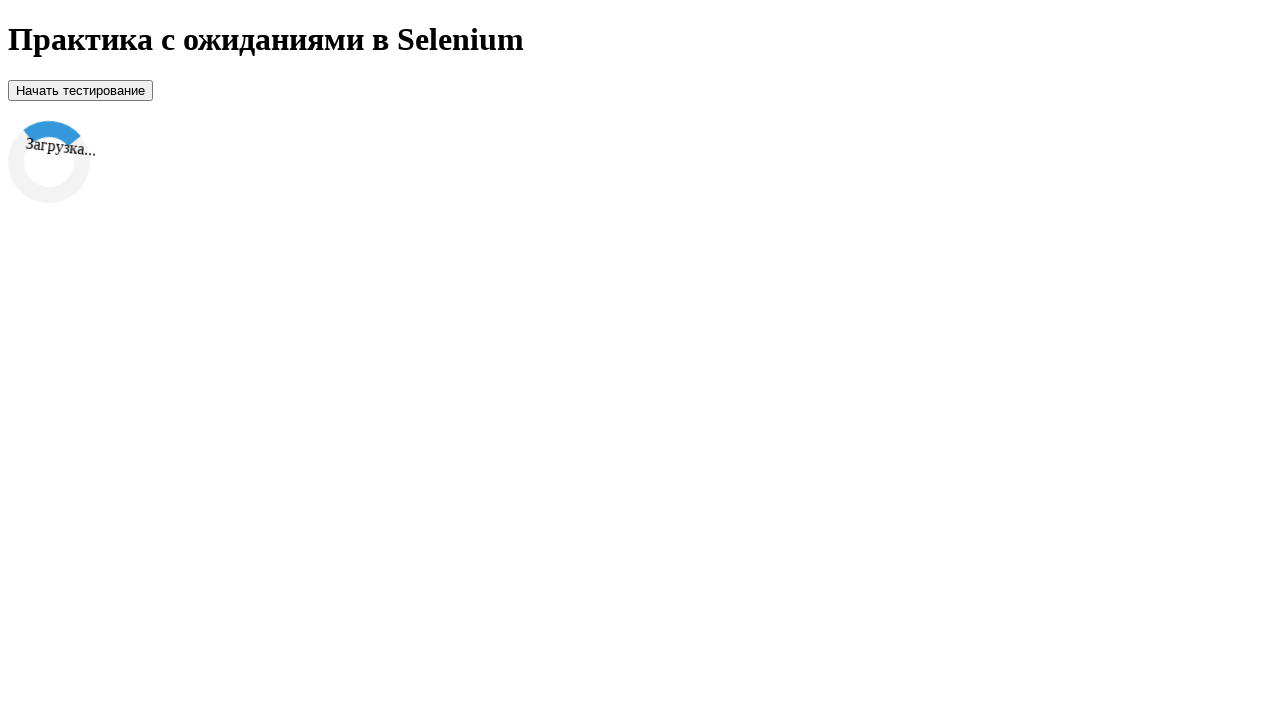

Verified success message 'Вы успешно зарегистрированы!' appeared
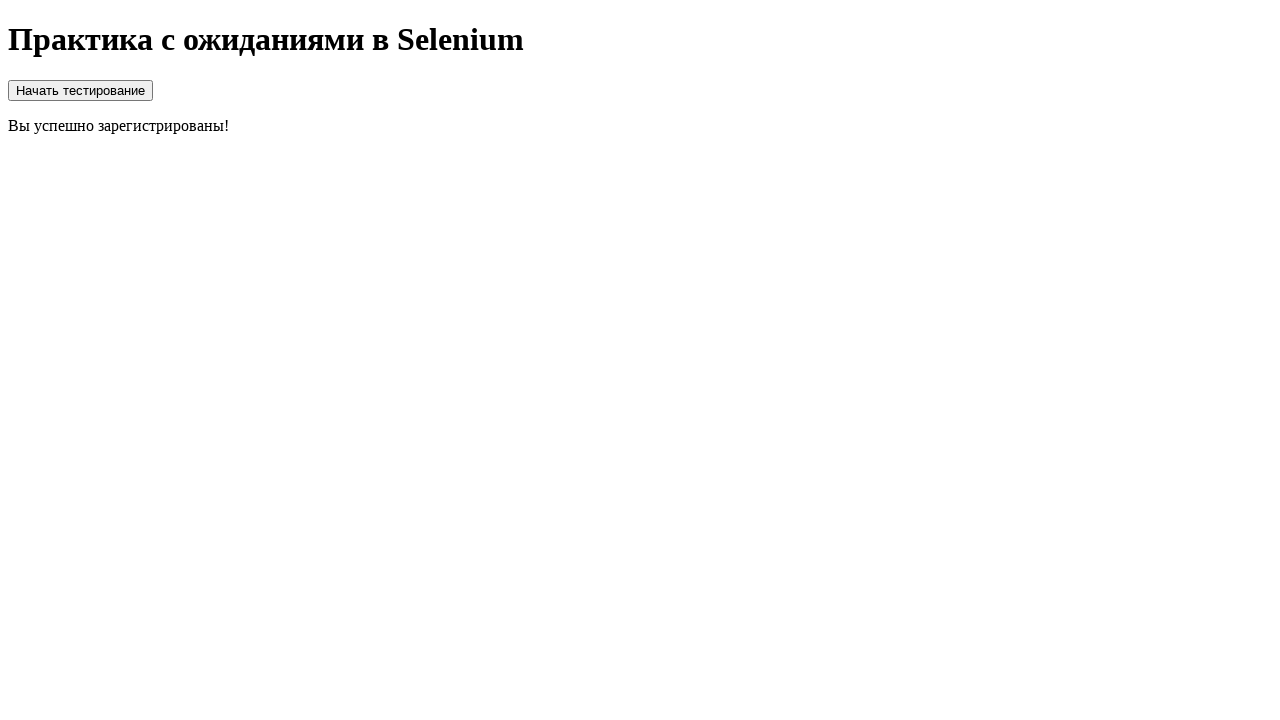

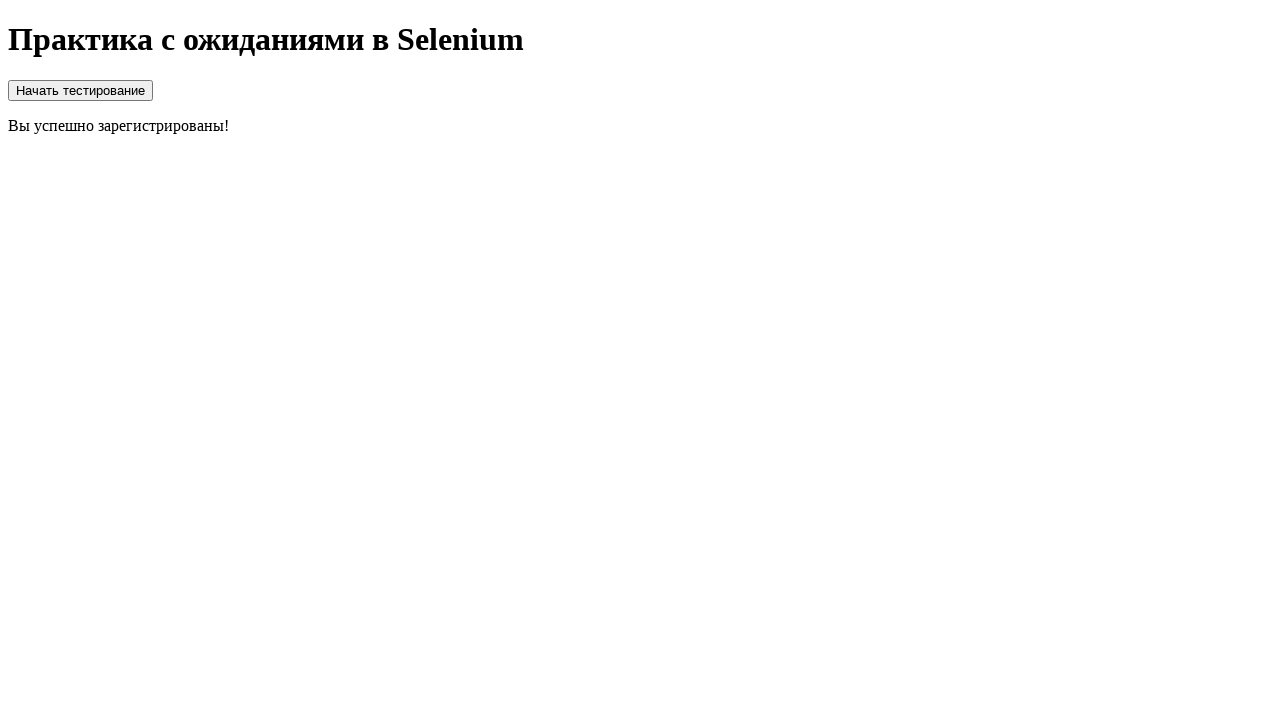